Tests the jQuery UI draggable functionality by dragging an element to a new position

Starting URL: https://jqueryui.com/draggable

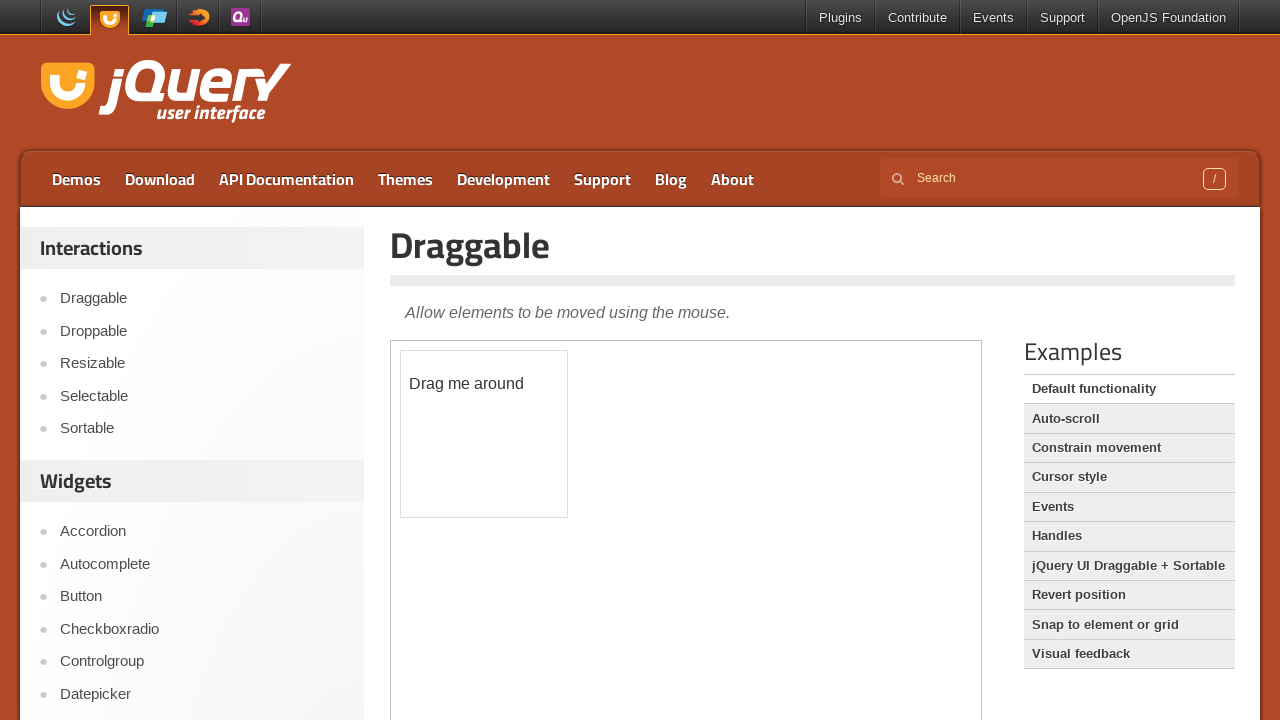

Located the iframe containing the draggable demo
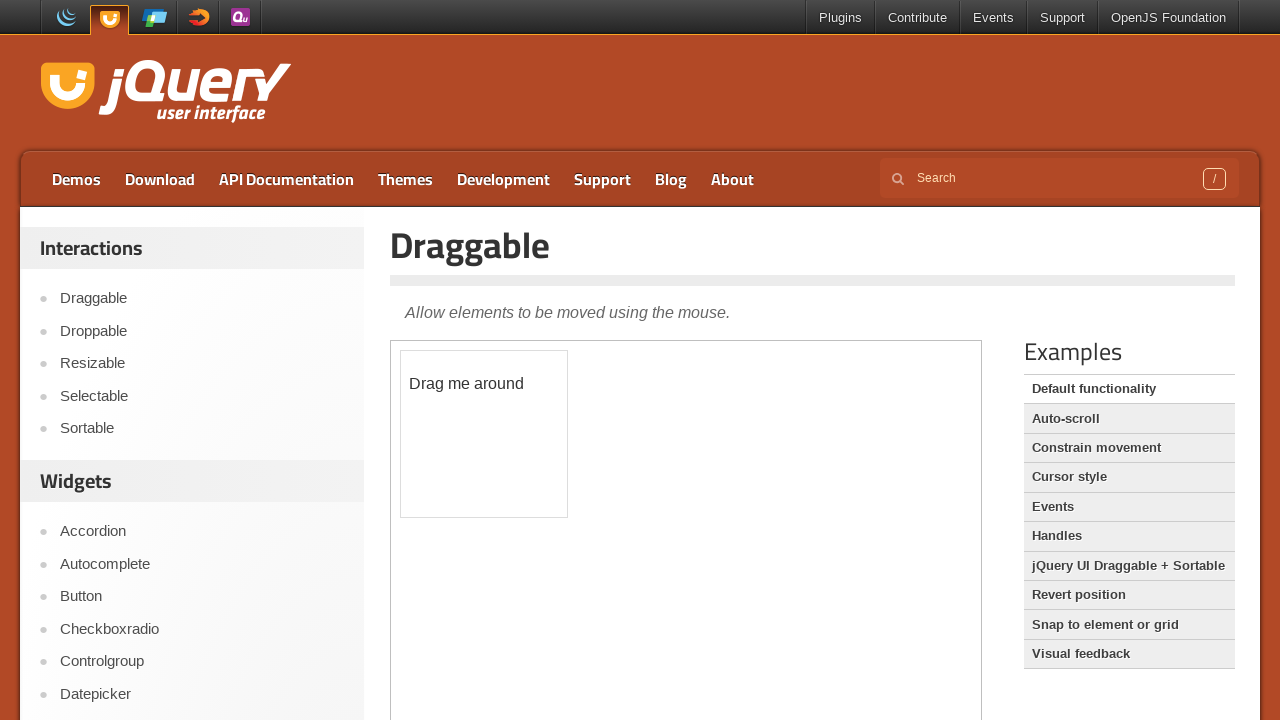

Located the draggable element with id 'draggable'
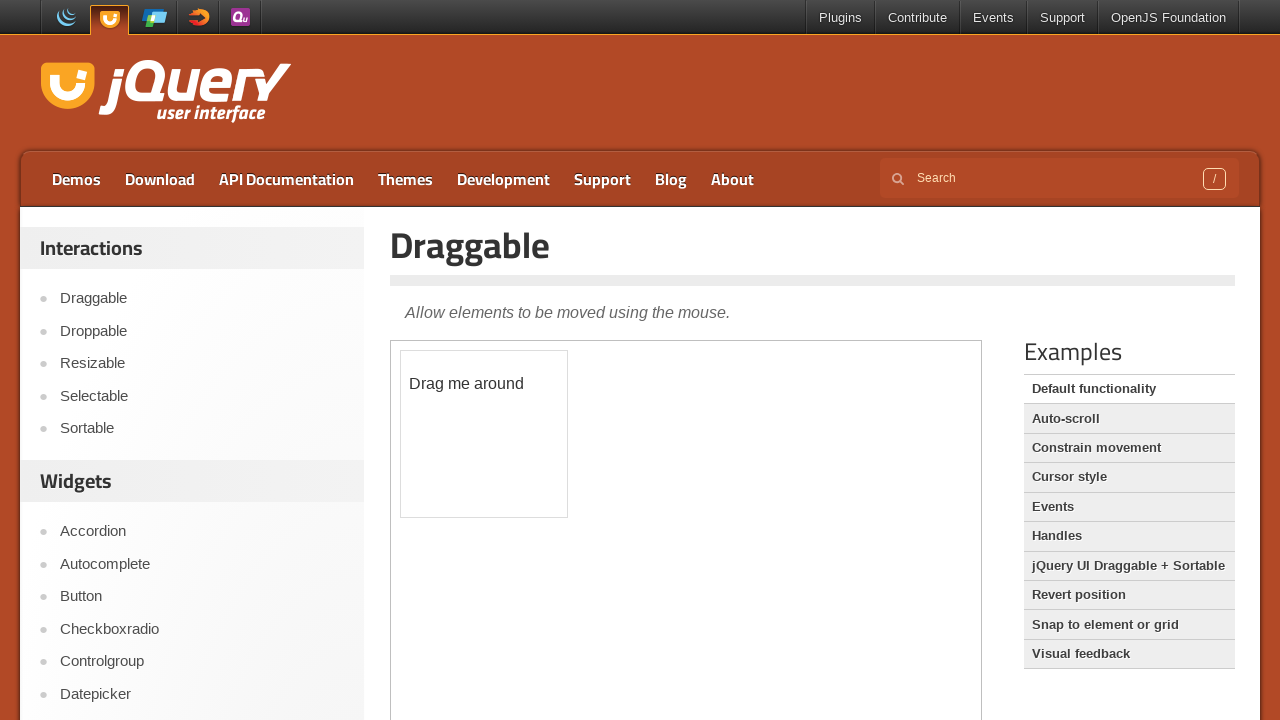

Dragged the element 150 pixels right and 150 pixels down at (551, 501)
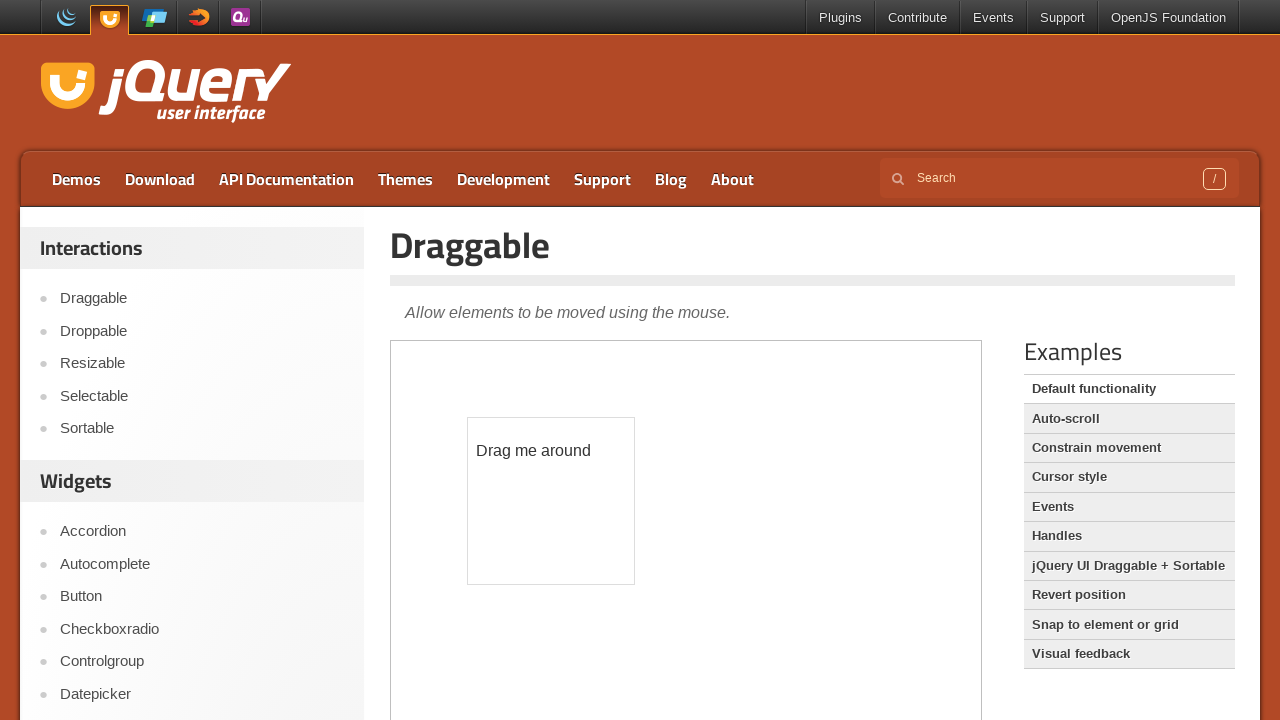

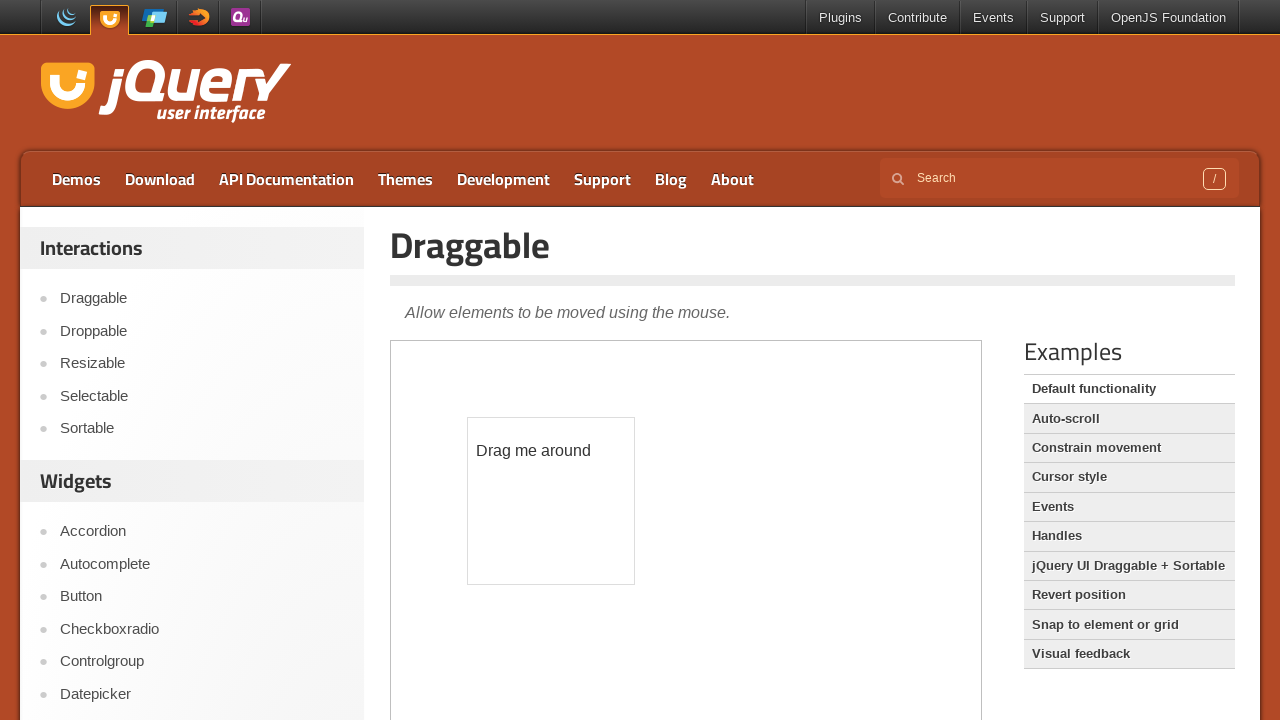